Solves a math problem by reading two numbers from the page, calculating their sum, and selecting the result from a dropdown menu

Starting URL: https://suninjuly.github.io/selects1.html

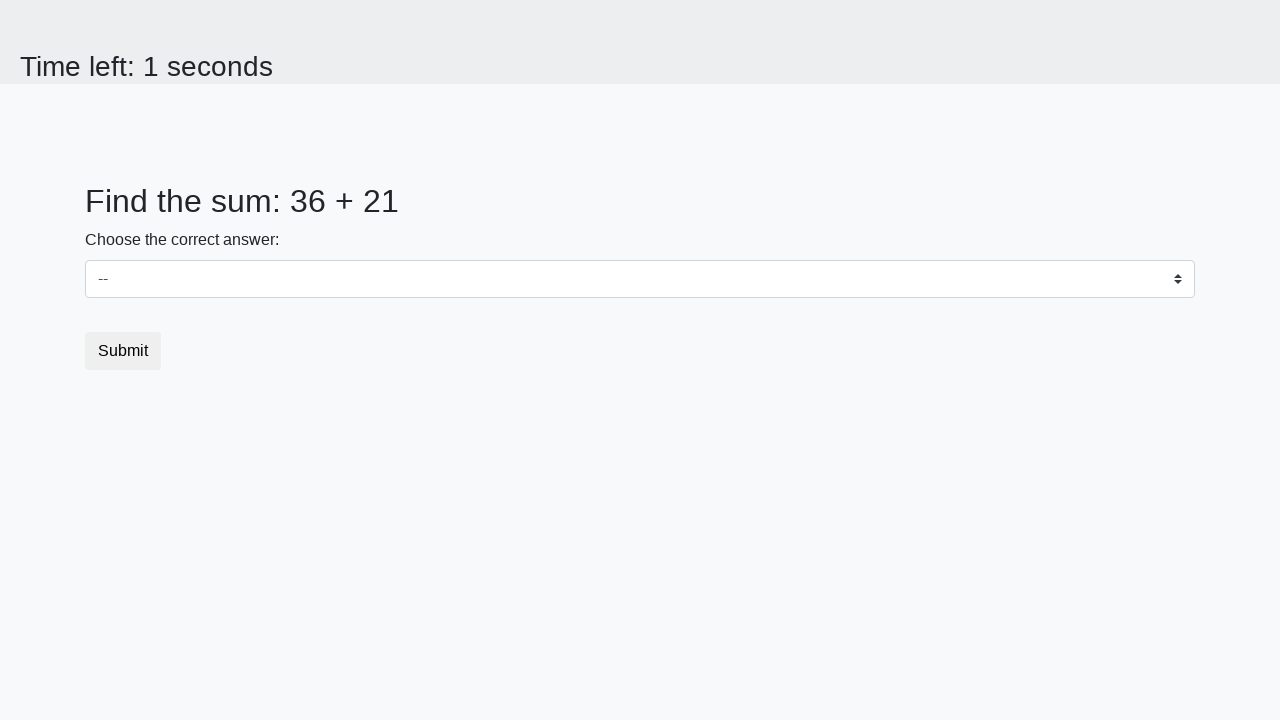

Read first number from #num1 element
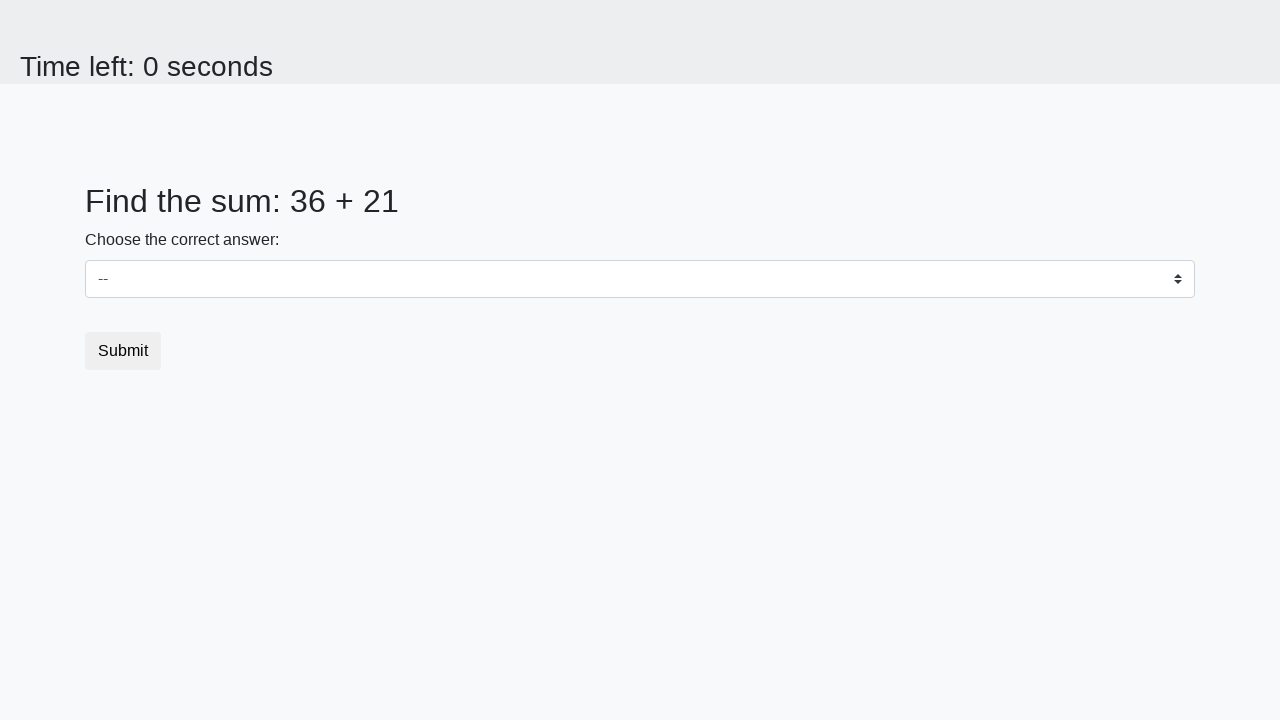

Read second number from #num2 element
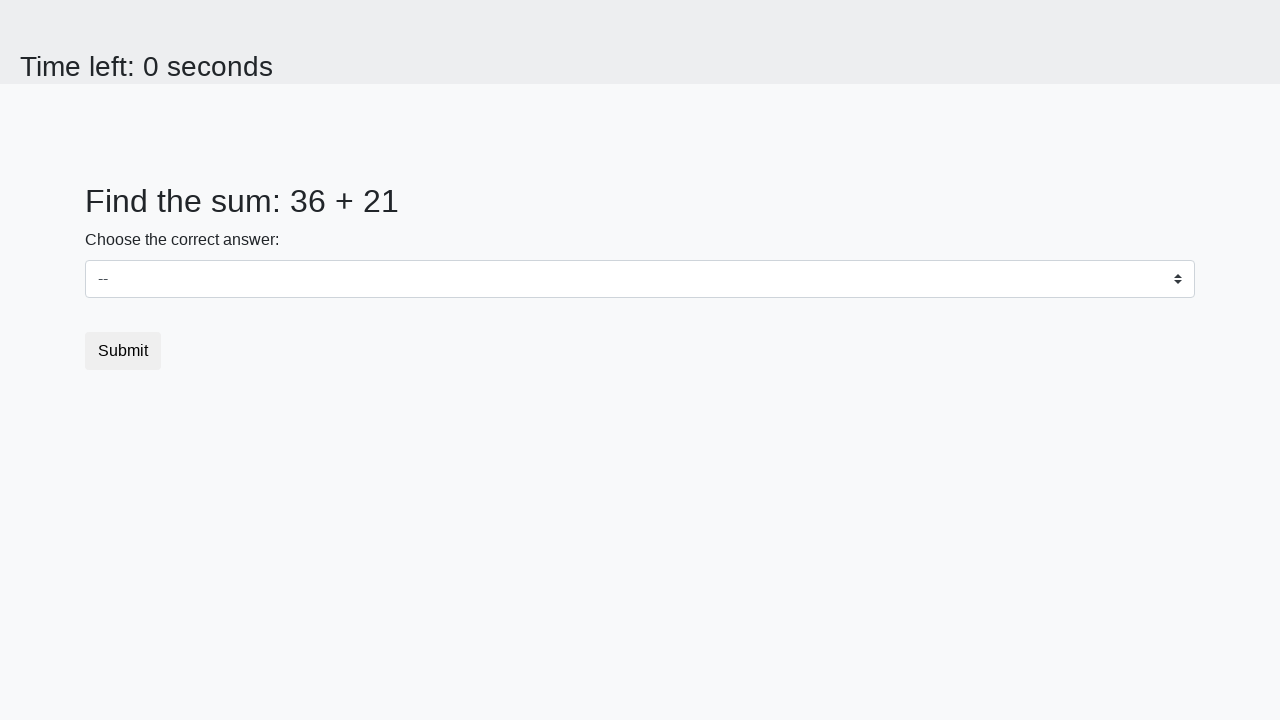

Calculated sum: 36 + 21 = 57
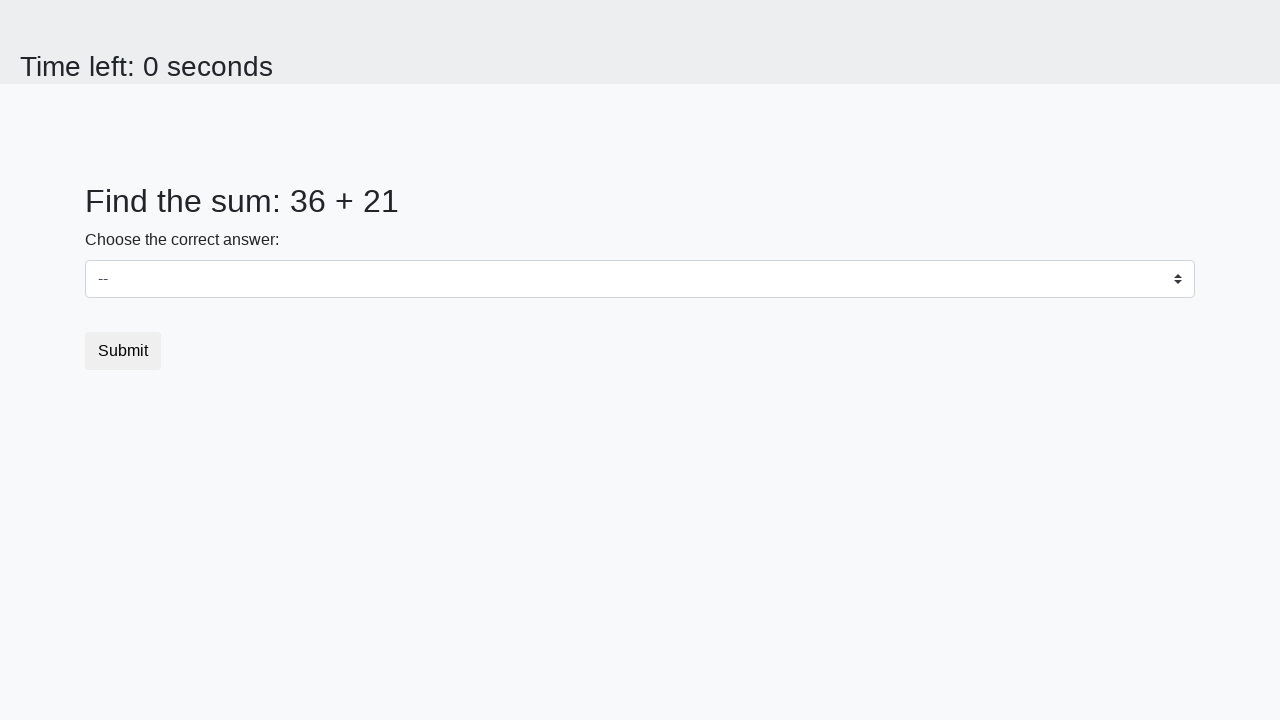

Selected result '57' from dropdown menu on #dropdown
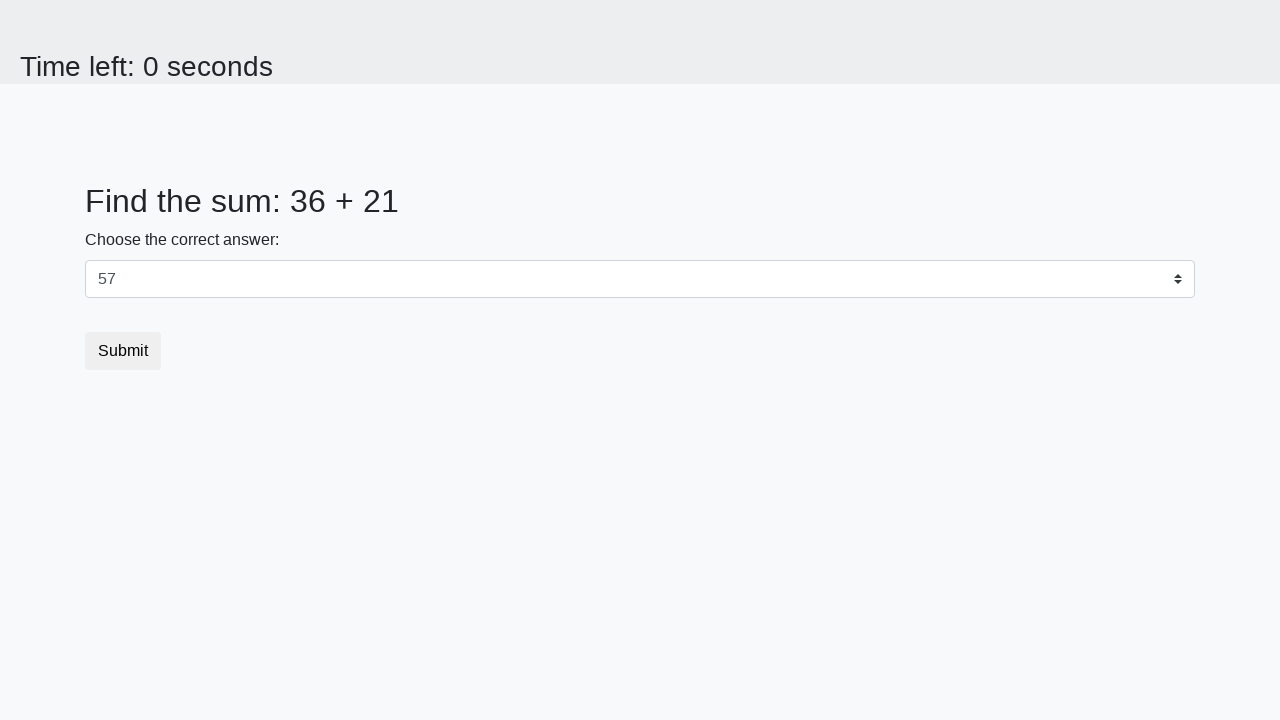

Clicked submit button at (123, 351) on .btn-default
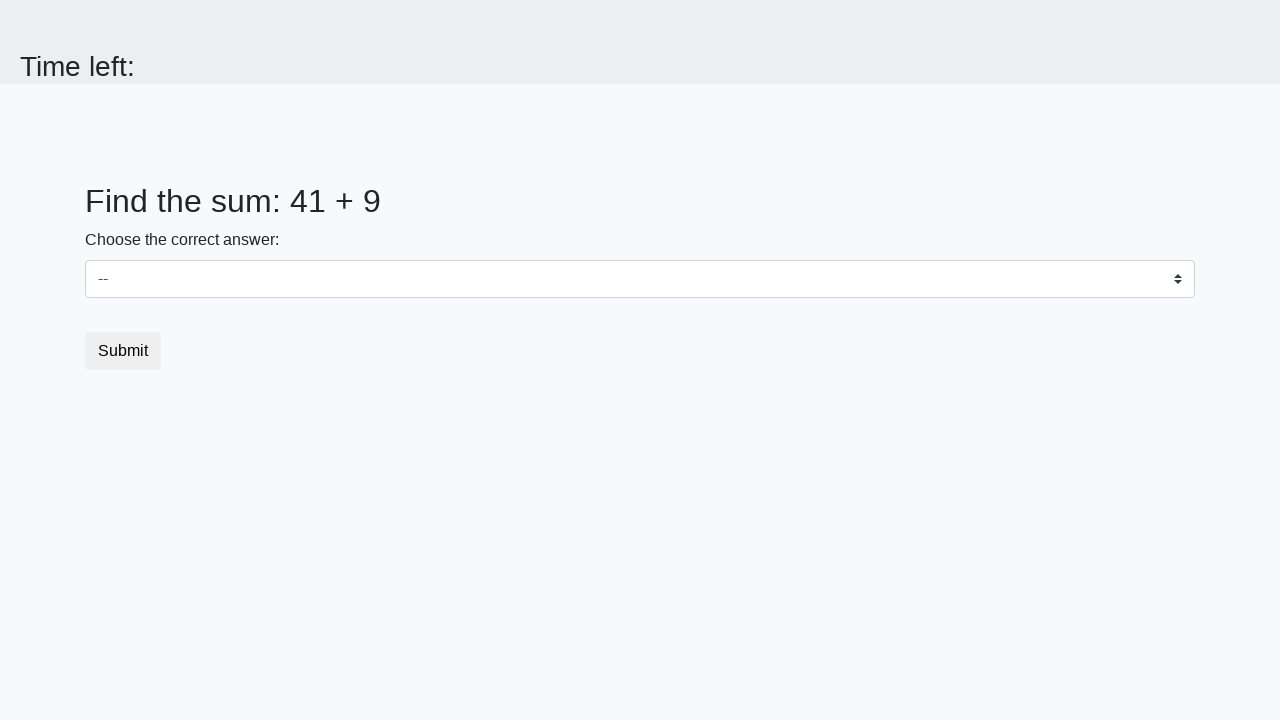

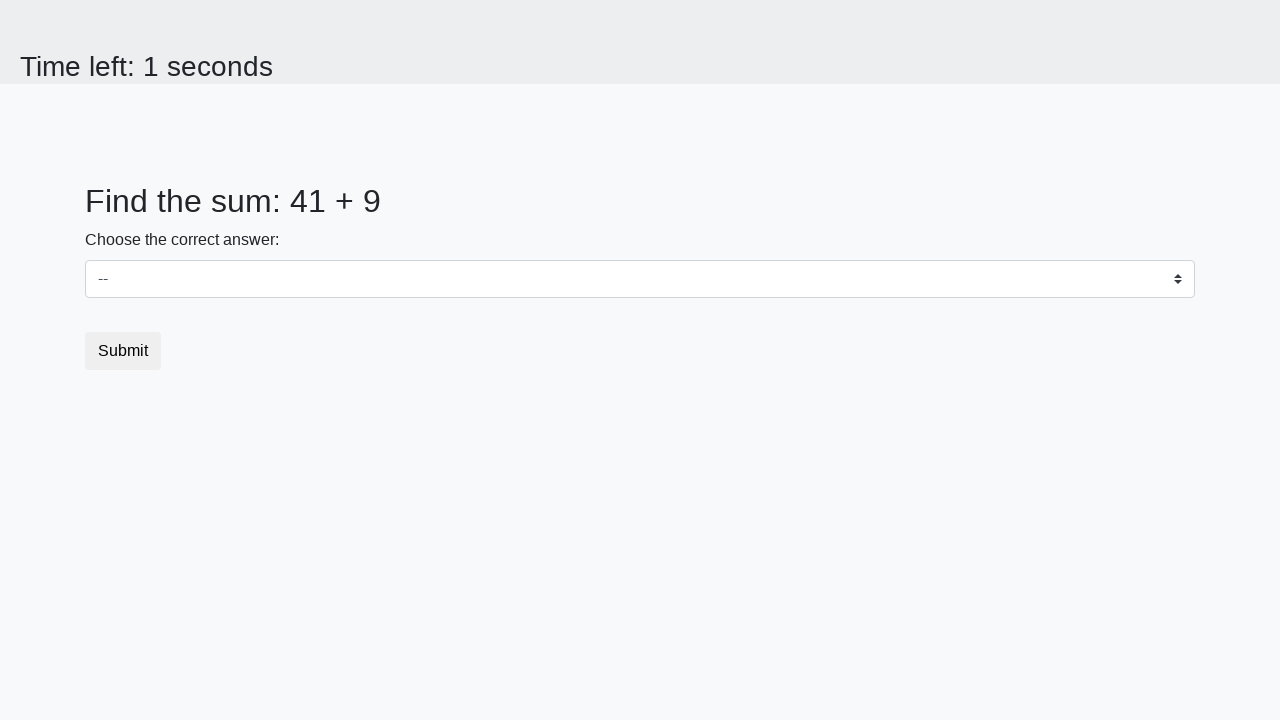